Tests that a user can input data into normal input fields by filling with "Hello!" and verifying the value is displayed

Starting URL: https://test-with-me-app.vercel.app/learning/web-elements/elements/input

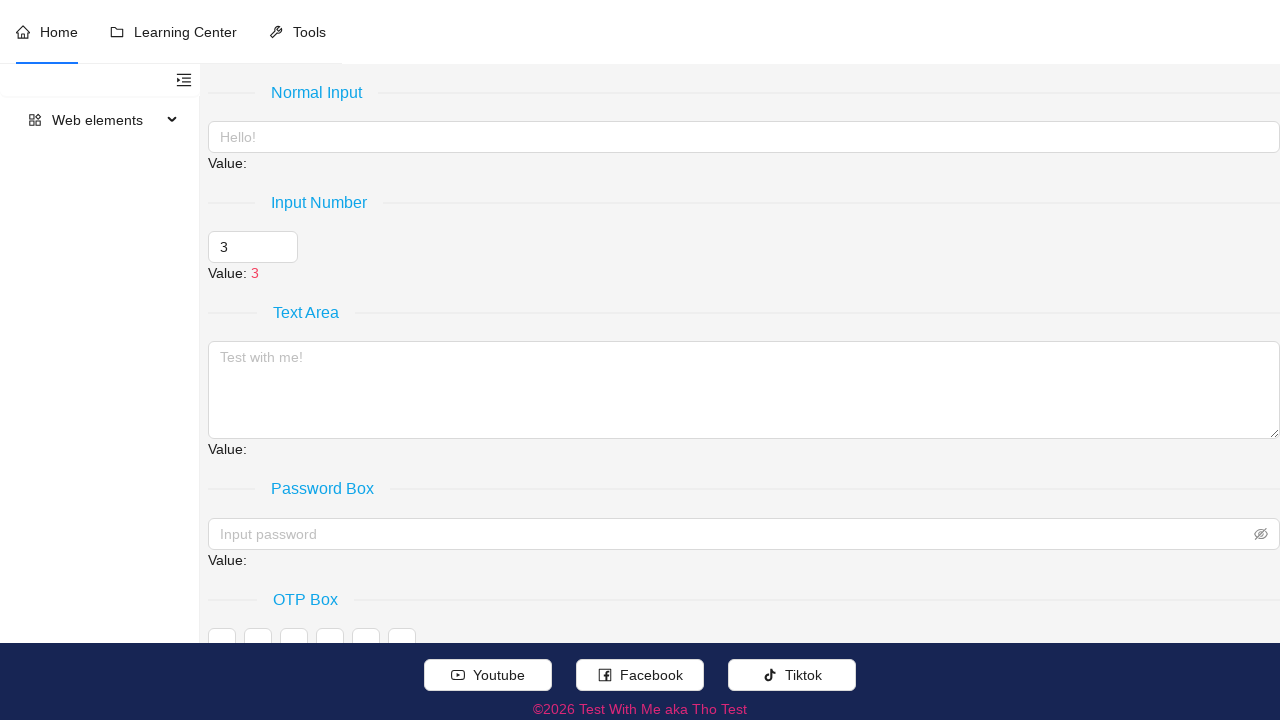

Filled input field with 'Hello!' on xpath=//input[@placeholder='Hello!'] | //textarea[@placeholder='Hello!']
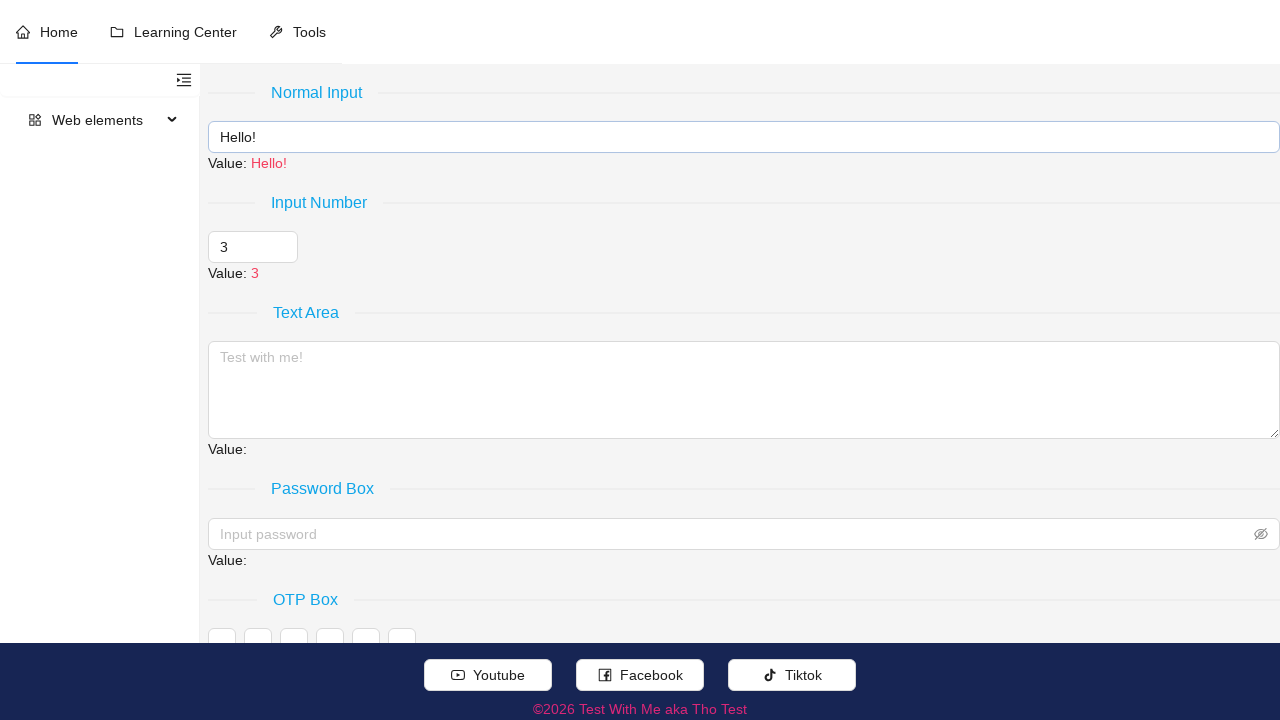

Value display element loaded and verified
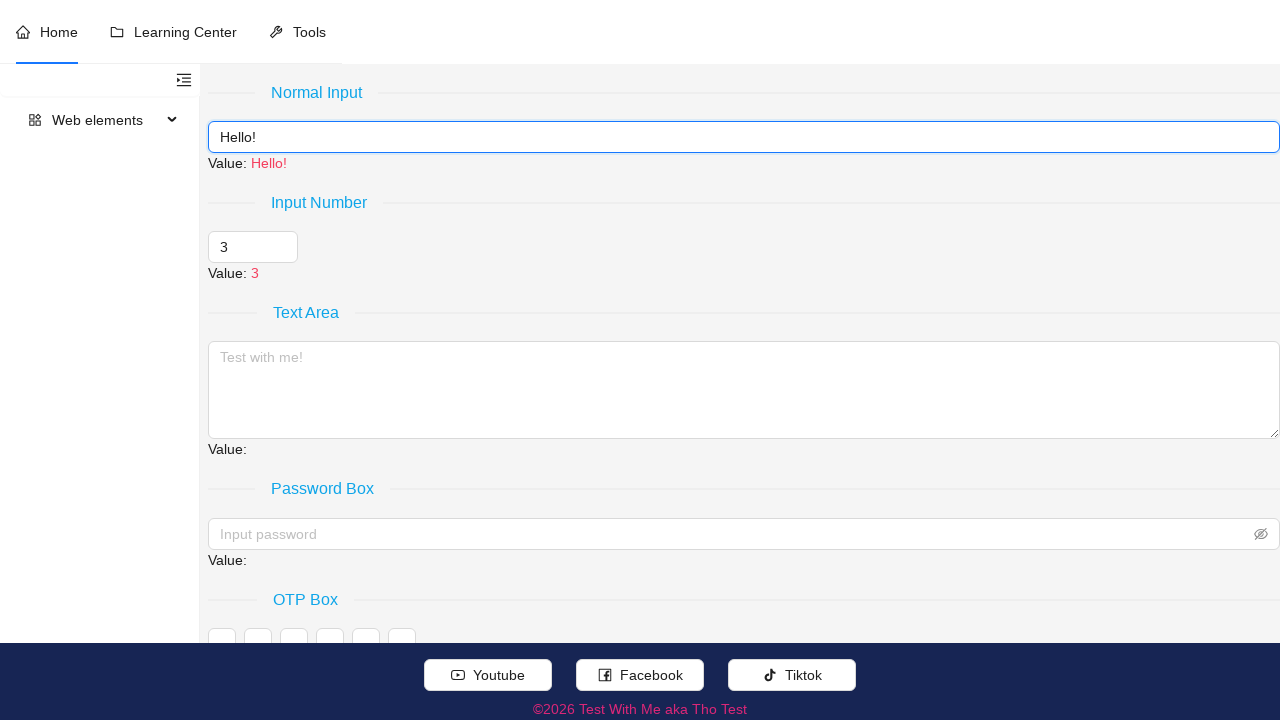

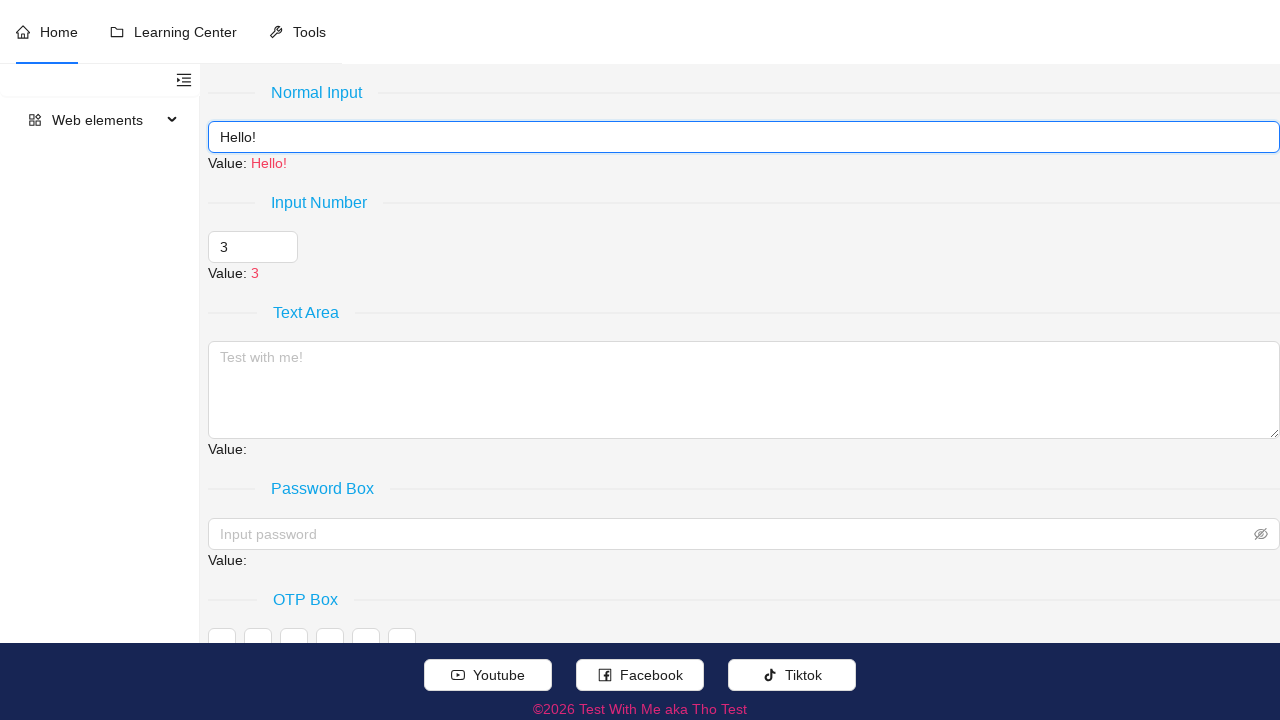